Tests checkbox functionality by navigating to a checkboxes page, finding all checkbox elements, and verifying that the second checkbox is checked by default using both attribute lookup and is_selected methods.

Starting URL: http://the-internet.herokuapp.com/checkboxes

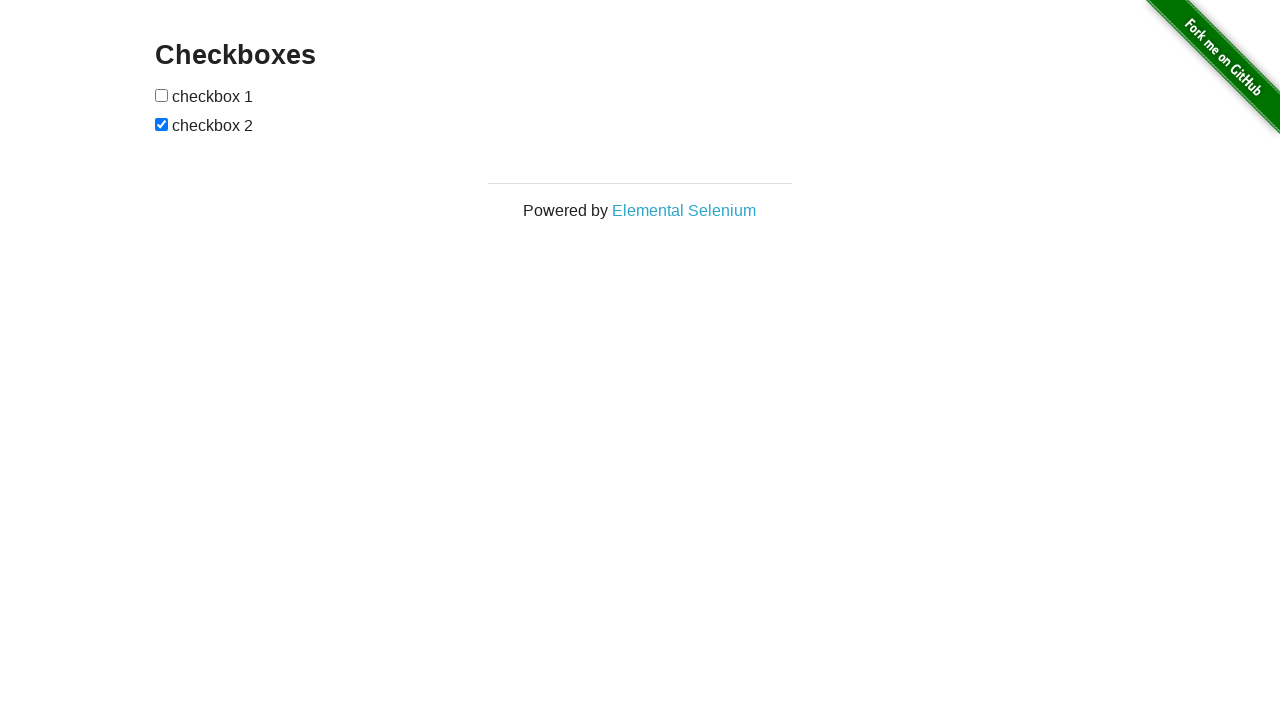

Waited for checkbox elements to be present on the page
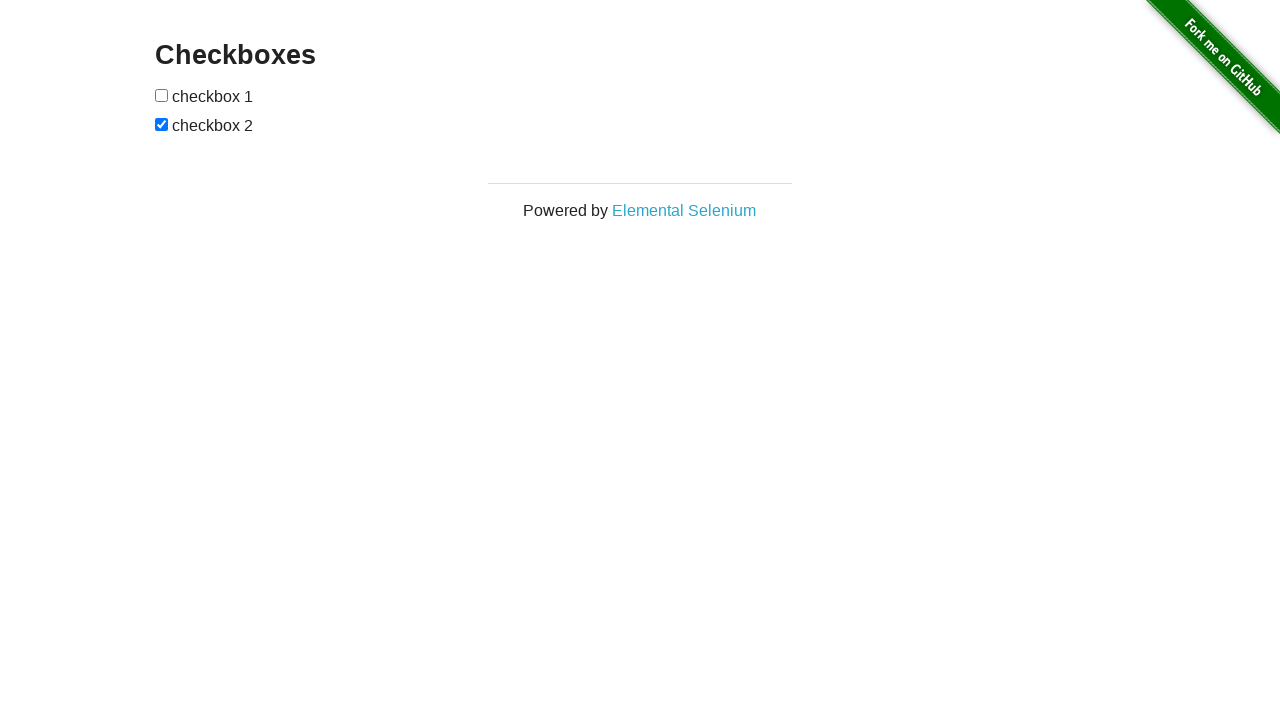

Located all checkbox elements on the page
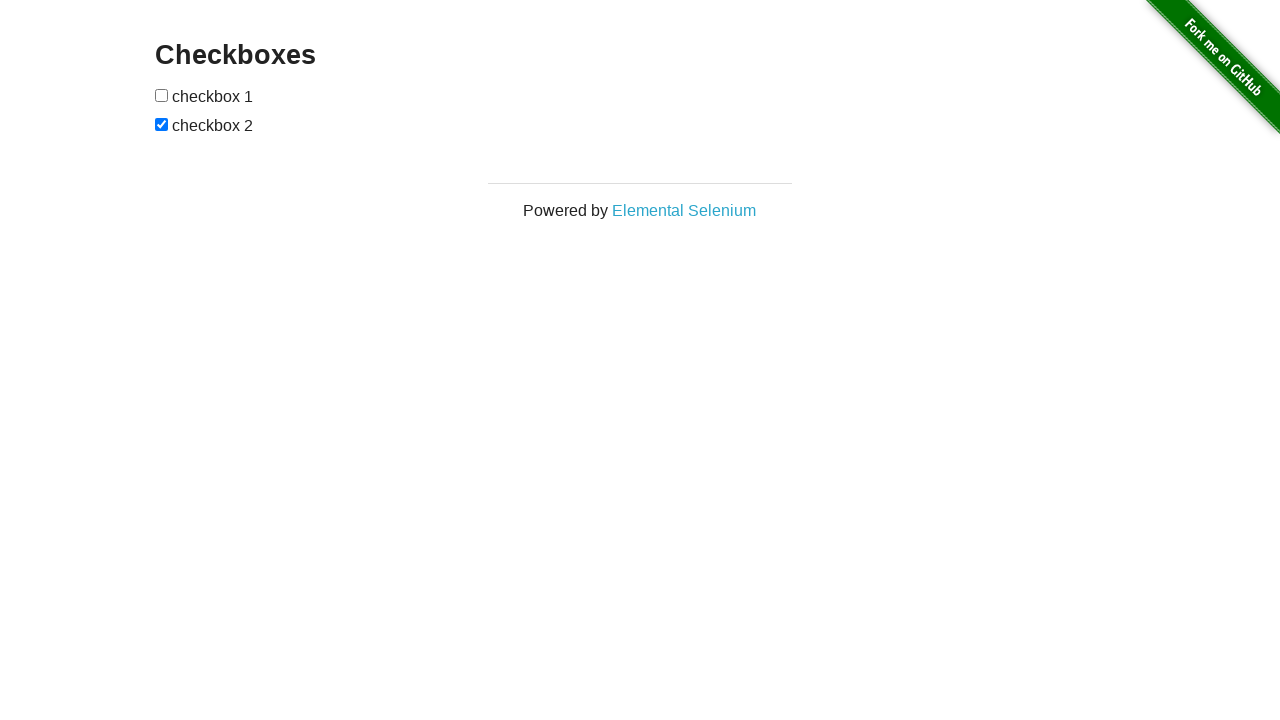

Verified that the second checkbox is checked by default
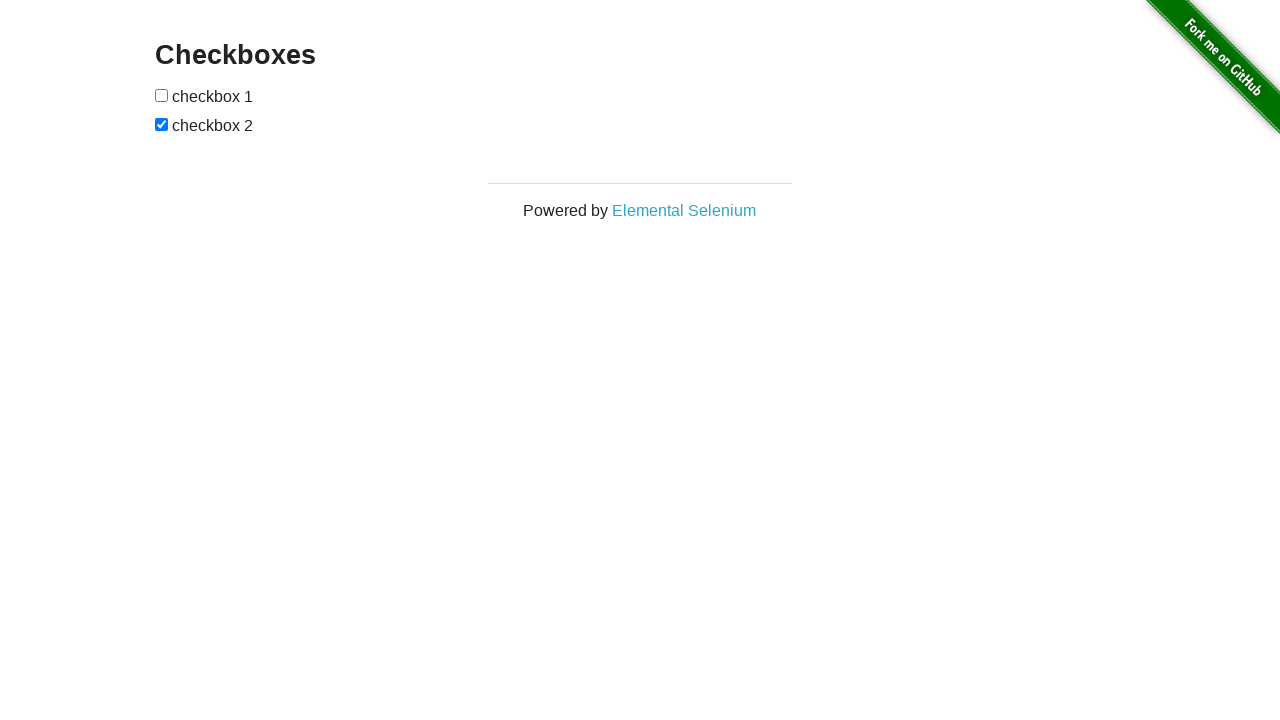

Verified that the first checkbox is not checked by default
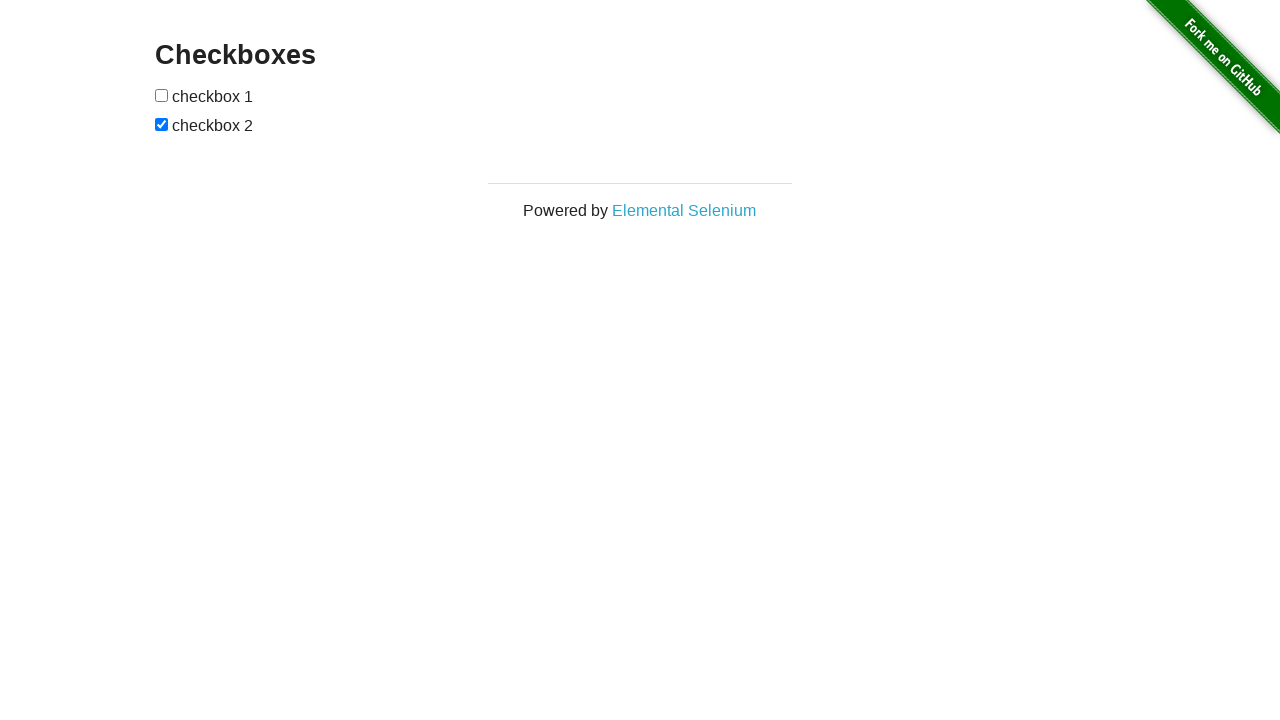

Clicked the first checkbox to check it at (162, 95) on input[type="checkbox"] >> nth=0
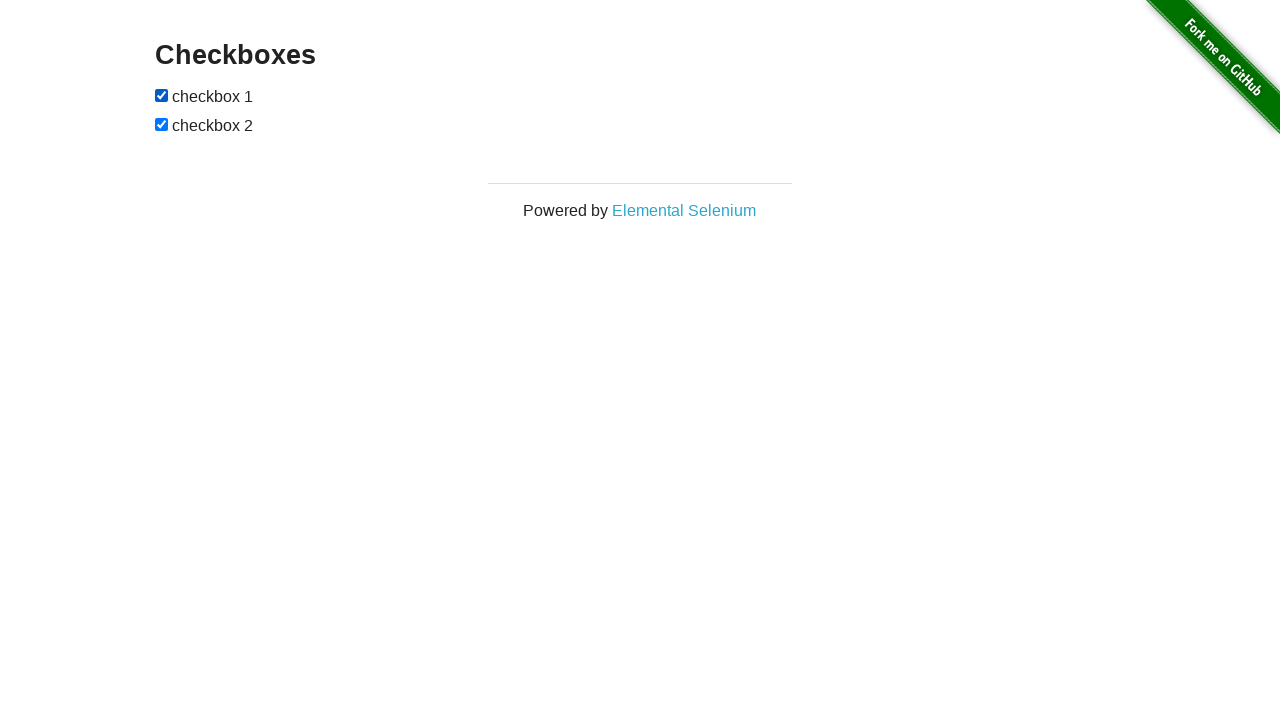

Verified that the first checkbox is now checked after clicking
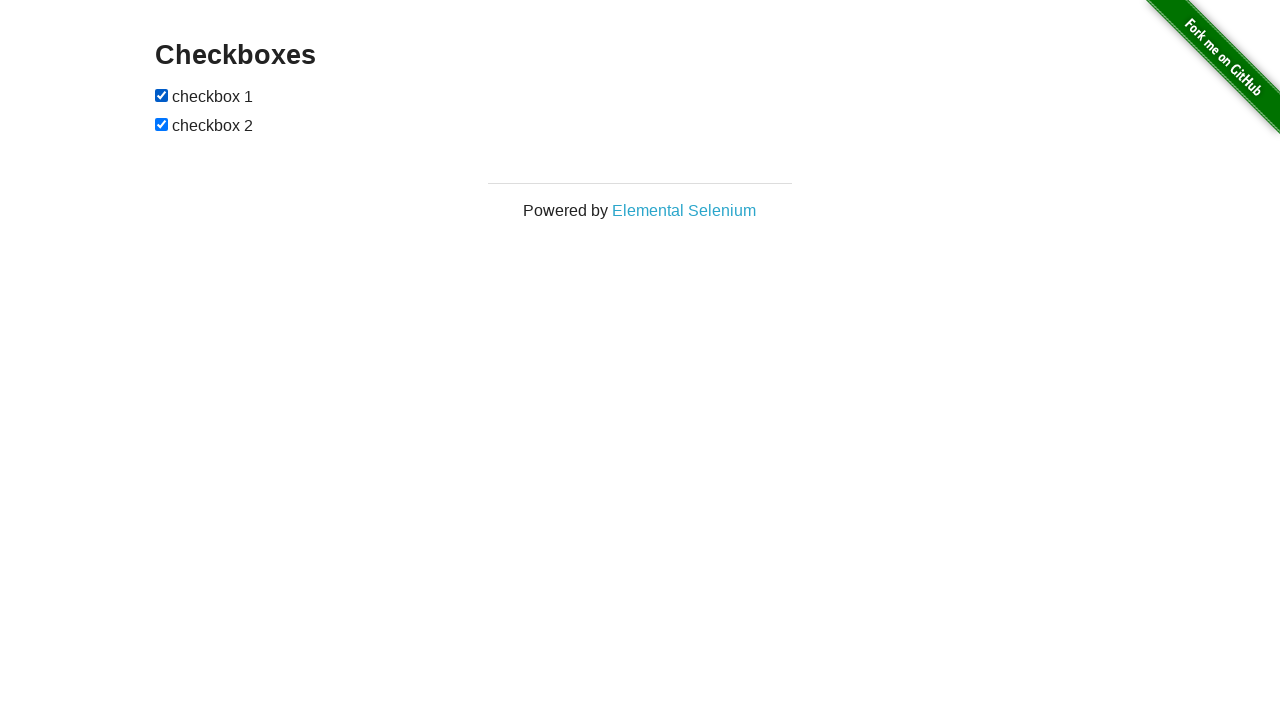

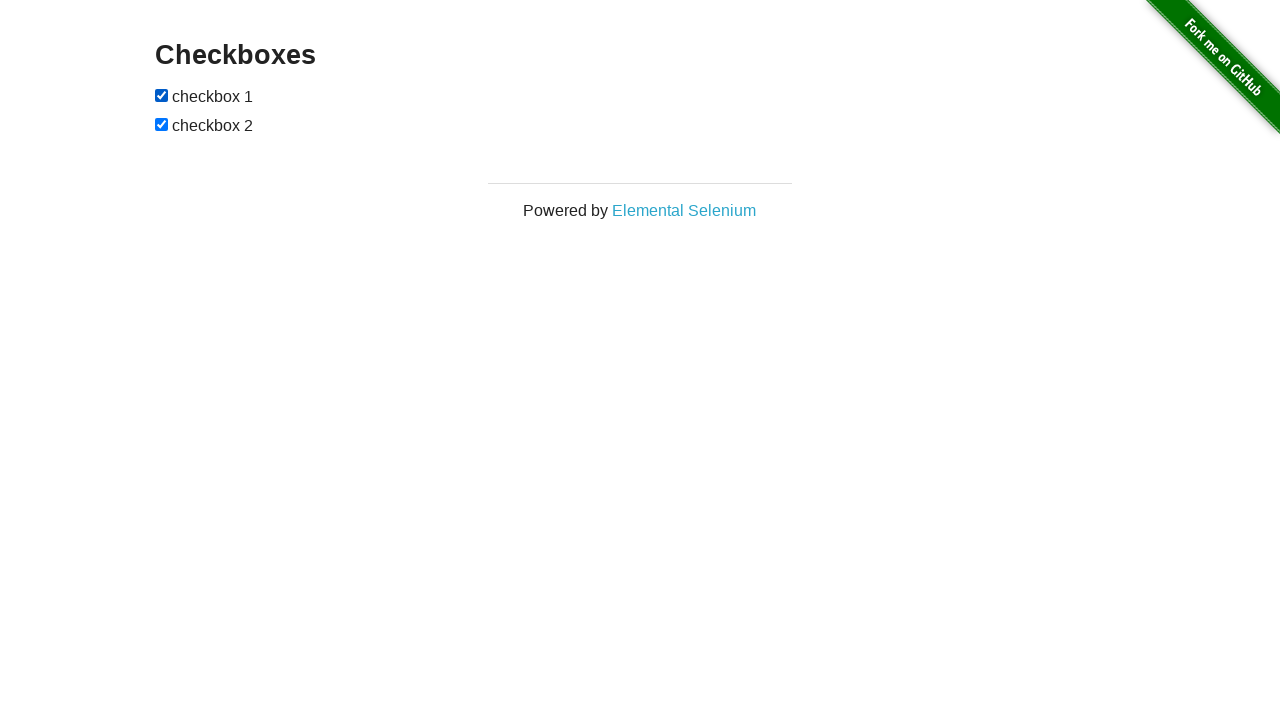